Tests keyboard key press functionality by sending space and tab keys to an element and verifying the displayed result text matches the expected output.

Starting URL: http://the-internet.herokuapp.com/key_presses

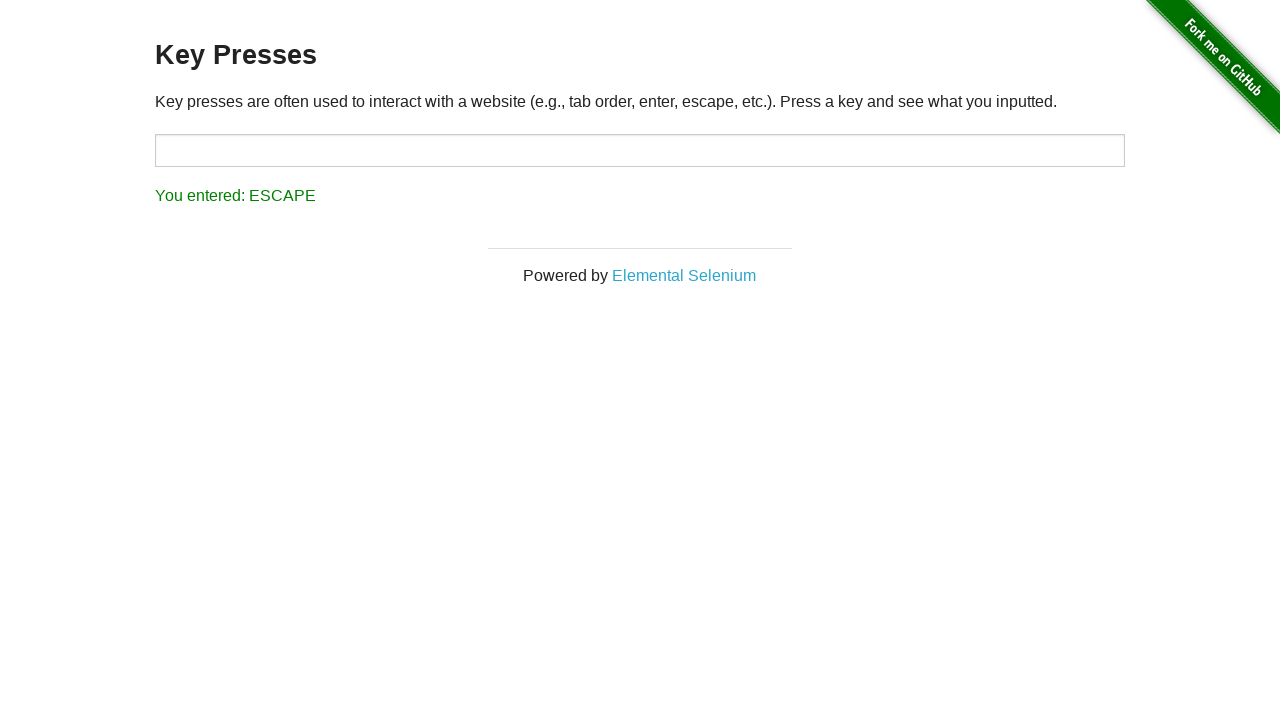

Pressed Space key on target element on #target
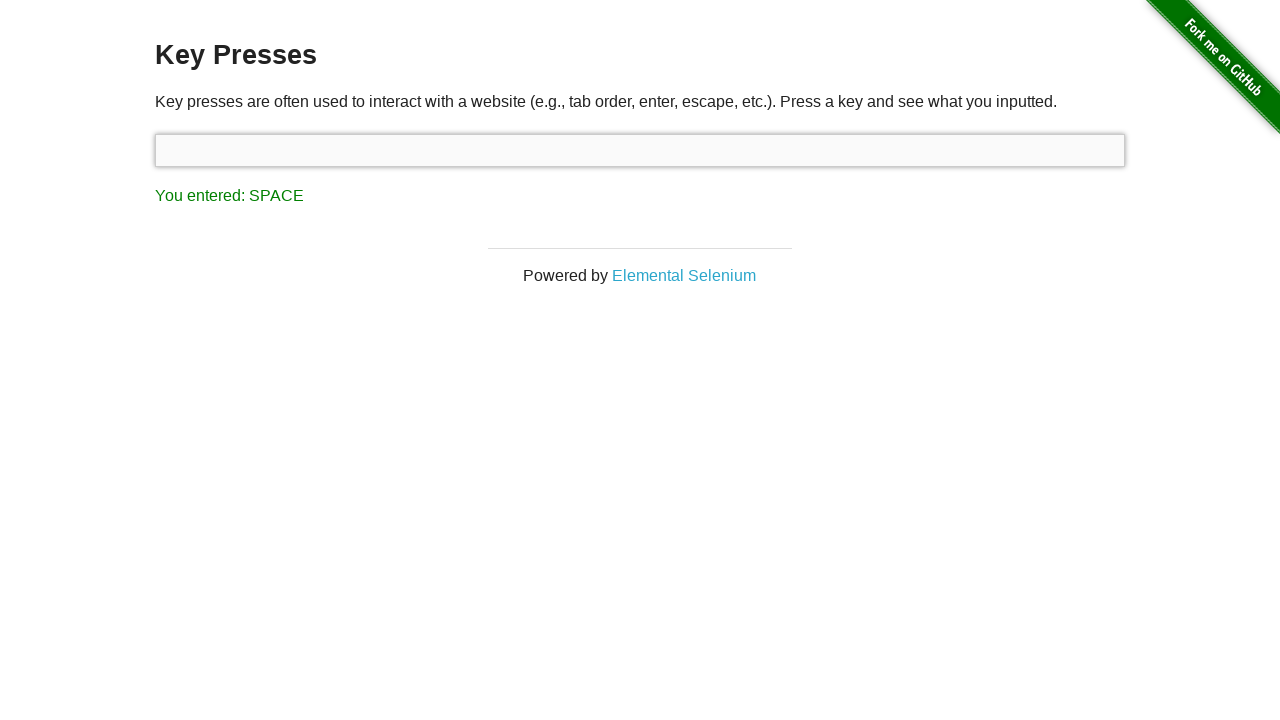

Result element loaded after Space key press
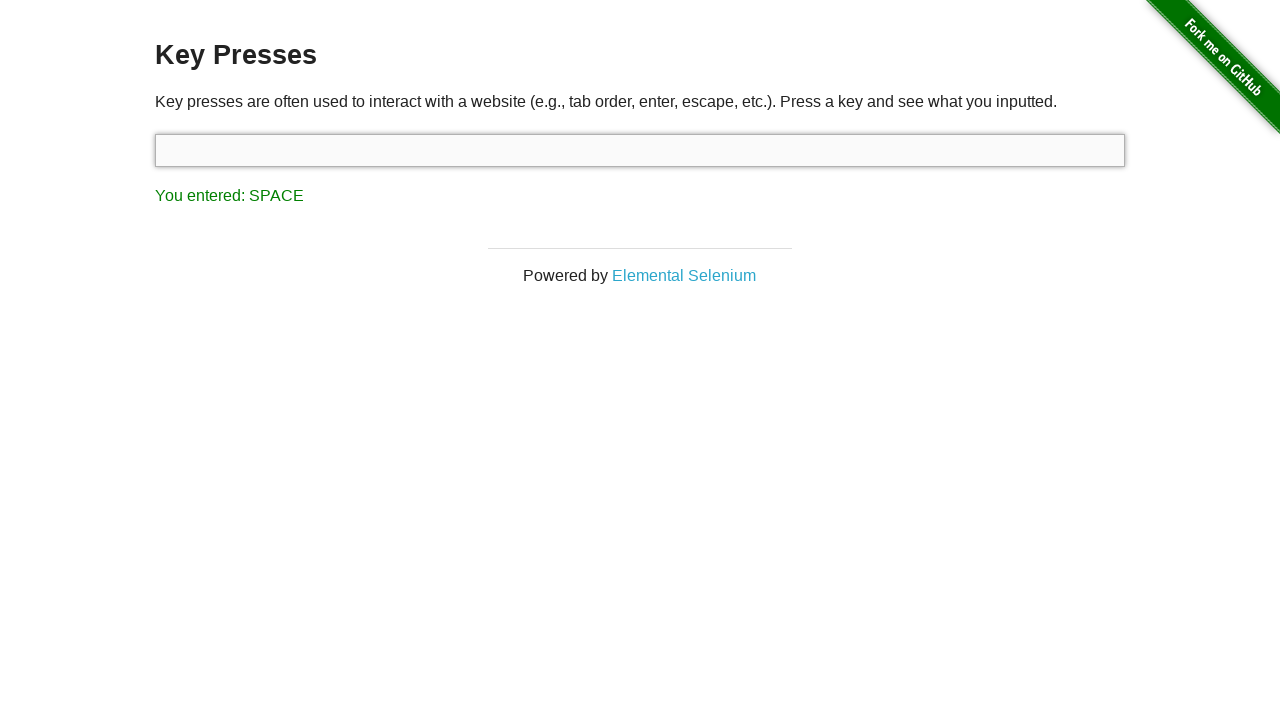

Retrieved result text: 'You entered: SPACE'
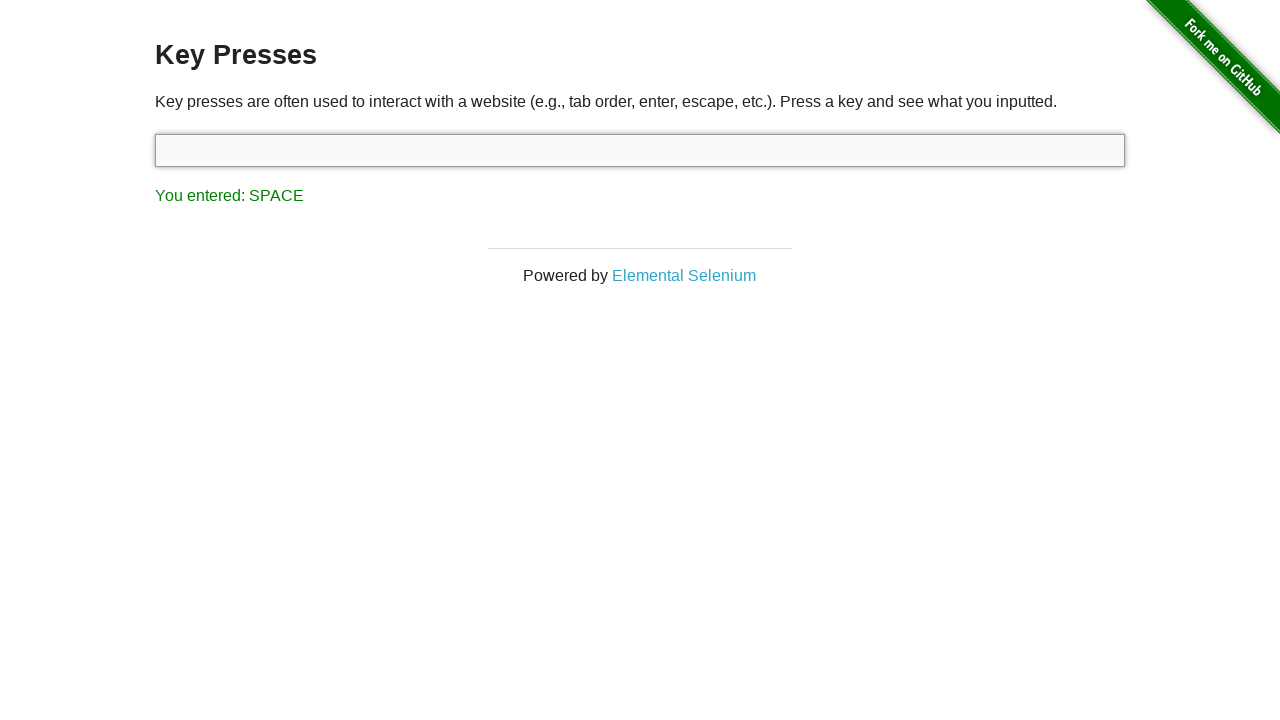

Assertion passed: result text matches 'You entered: SPACE'
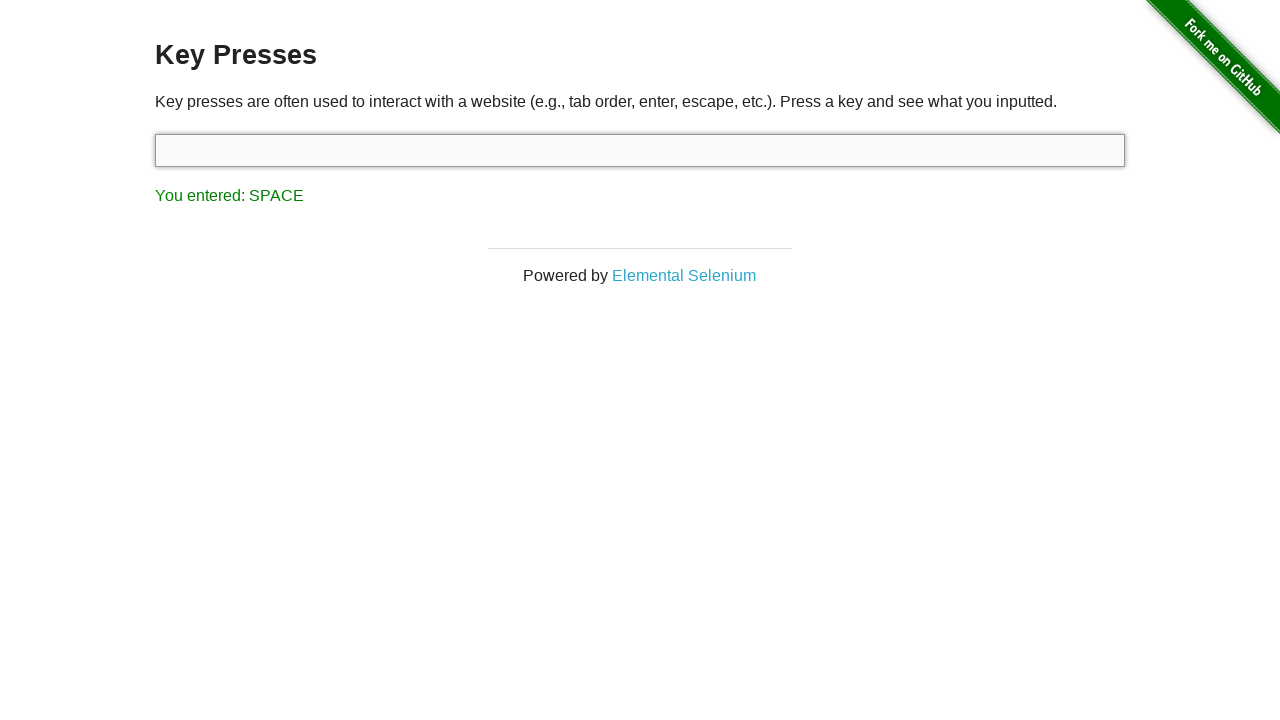

Pressed Tab key on keyboard
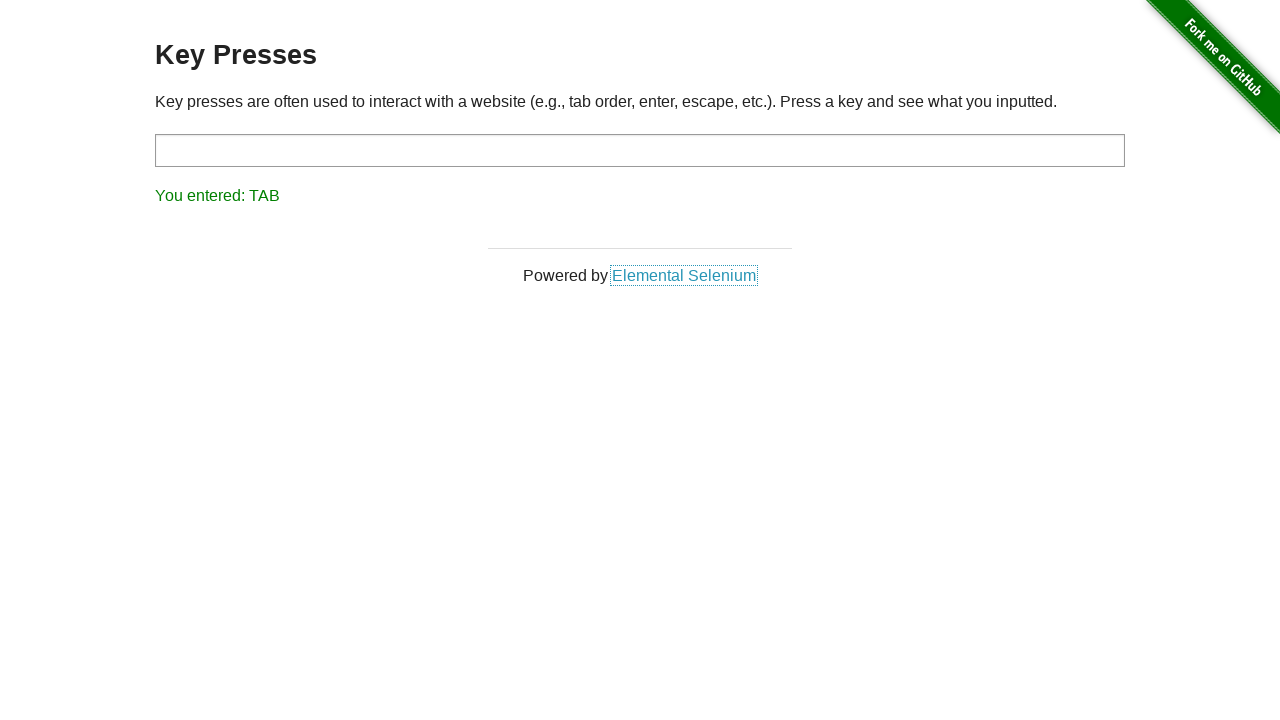

Retrieved result text after Tab key press: 'You entered: TAB'
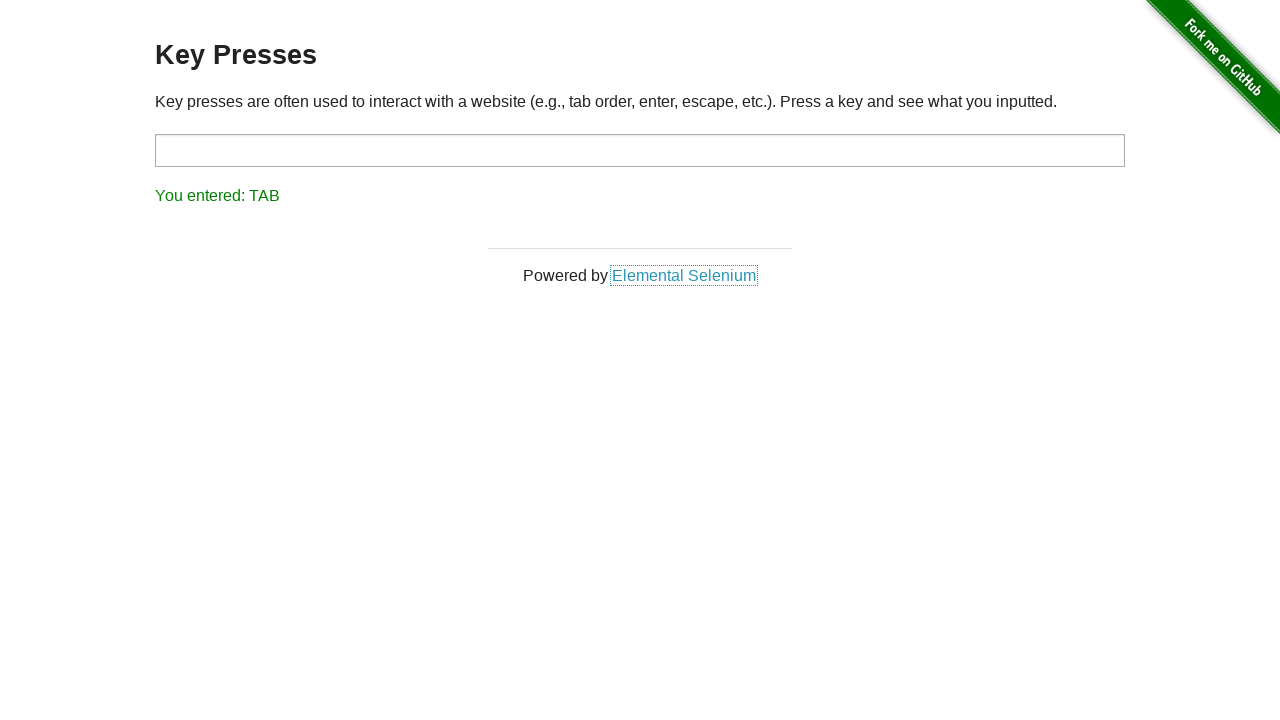

Assertion passed: result text matches 'You entered: TAB'
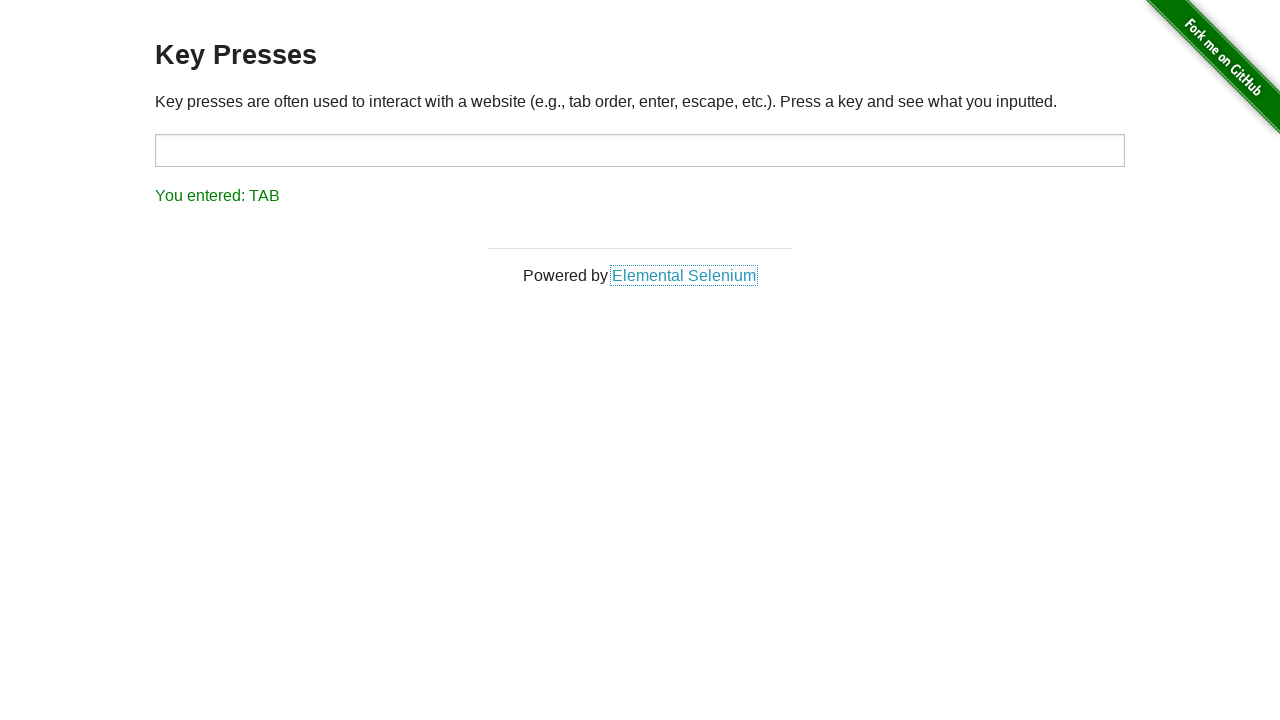

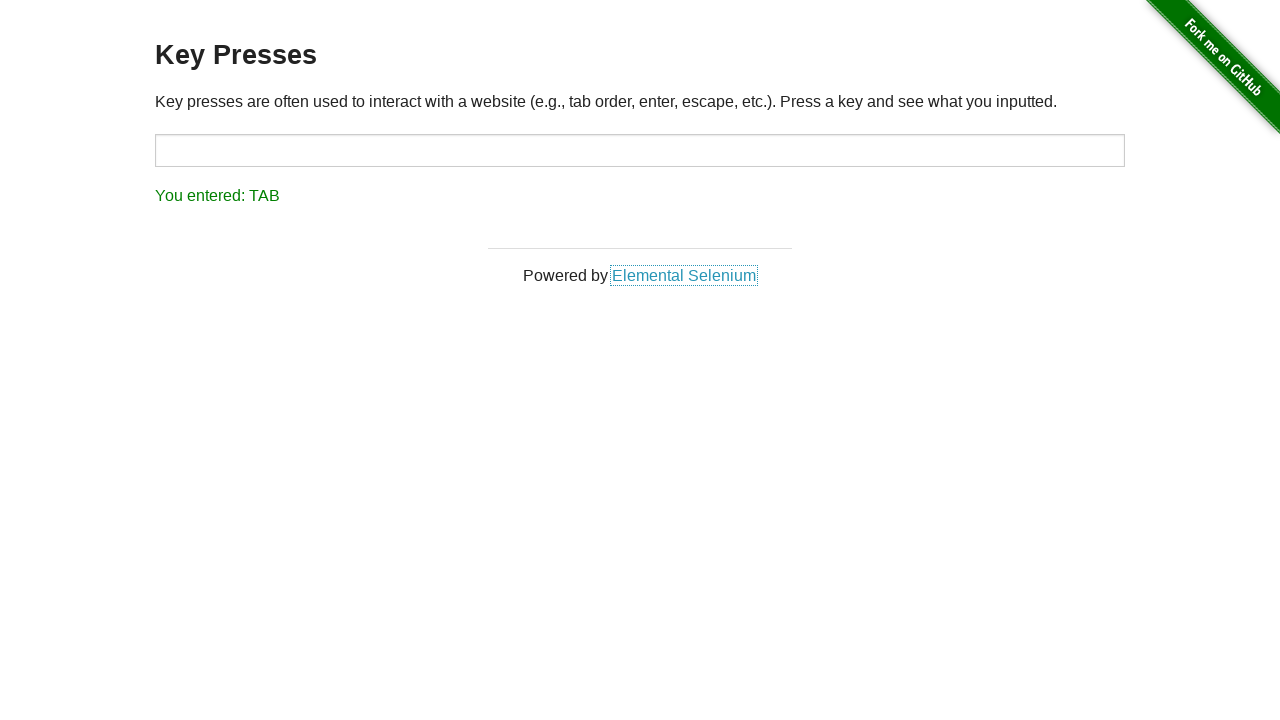